Tests drag and drop functionality by dragging an element from source to target location

Starting URL: https://jqueryui.com/droppable/

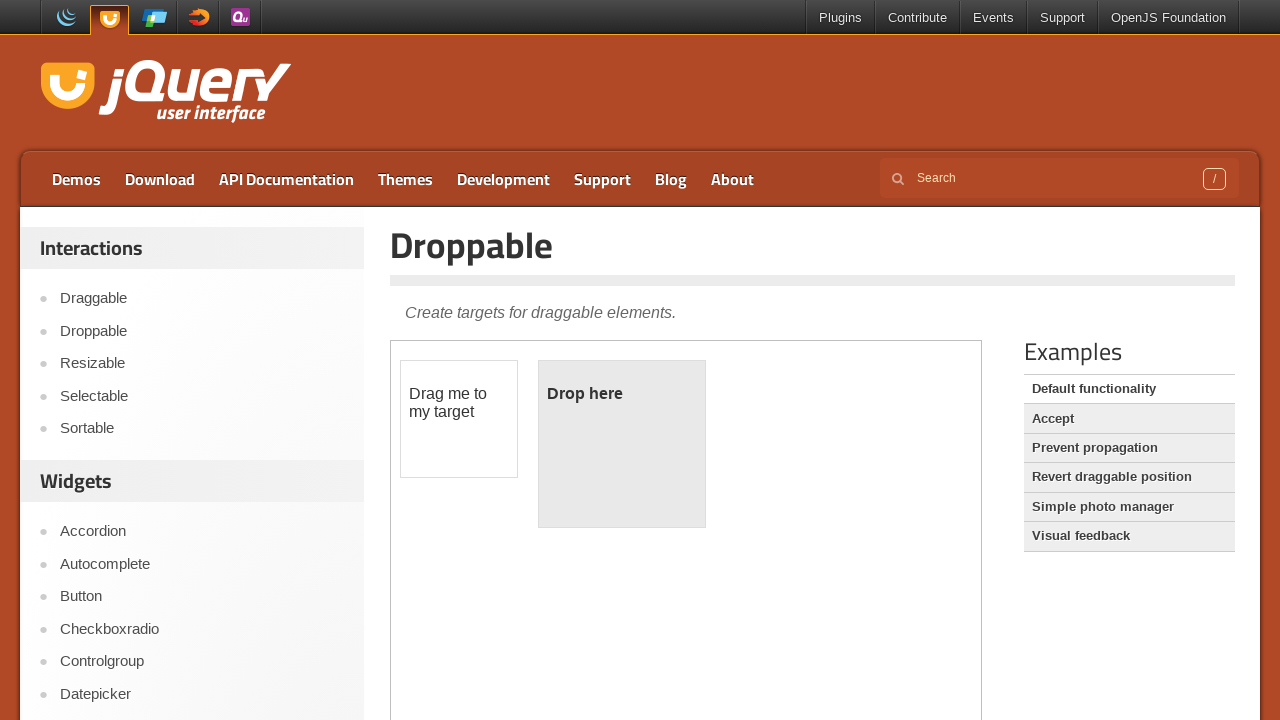

Dragged draggable element to droppable target within iframe at (622, 444)
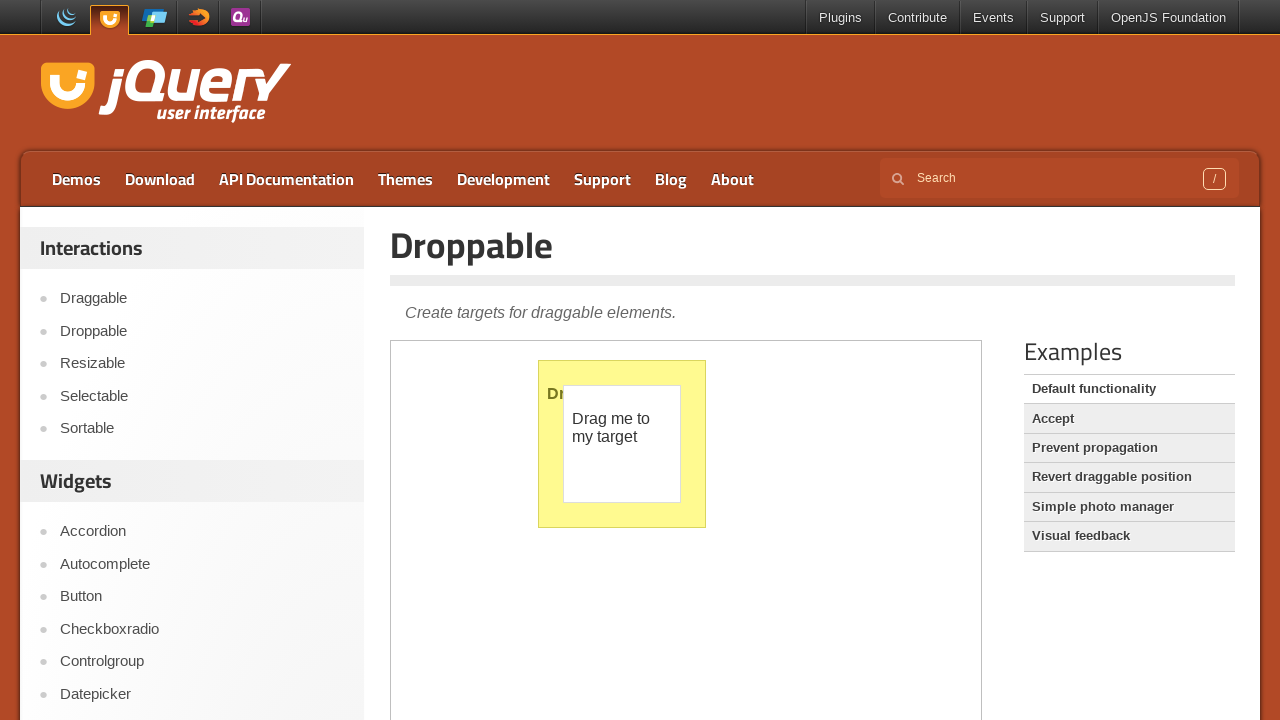

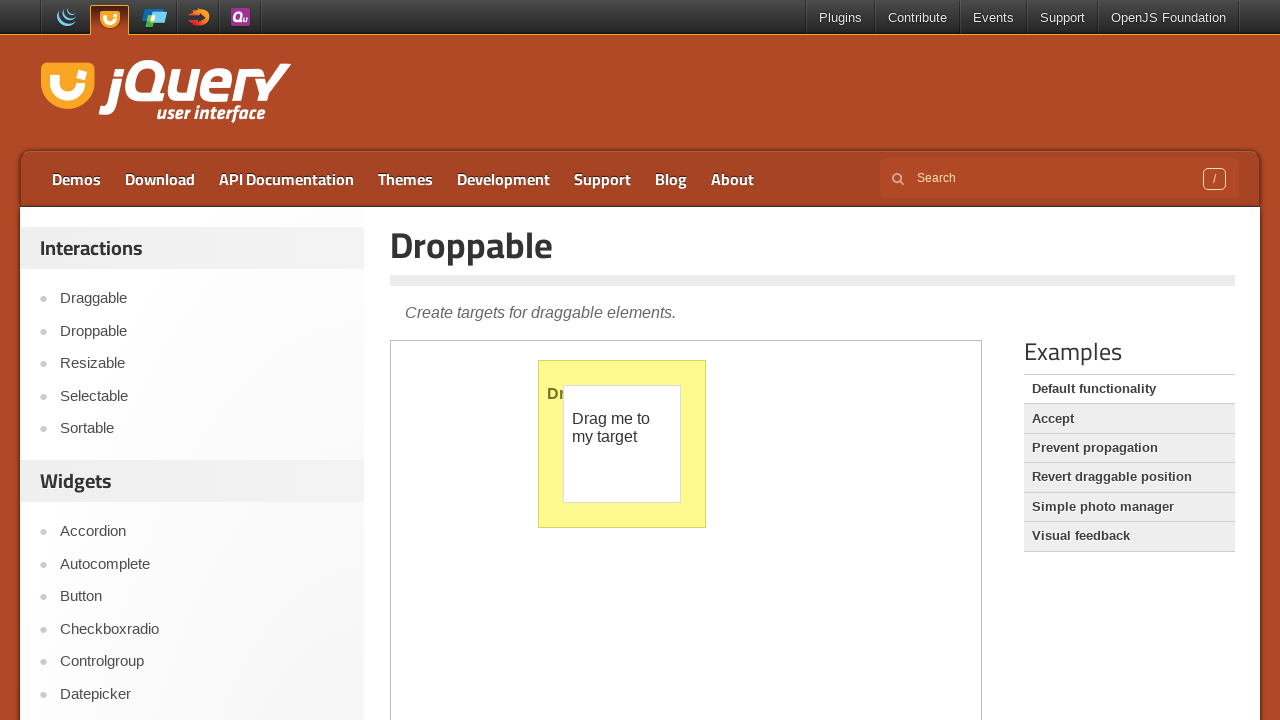